Tests handling a JavaScript prompt popup by clicking a link to trigger the prompt, entering text, and accepting it

Starting URL: https://www.selenium.dev/documentation/en/webdriver/js_alerts_prompts_and_confirmations/

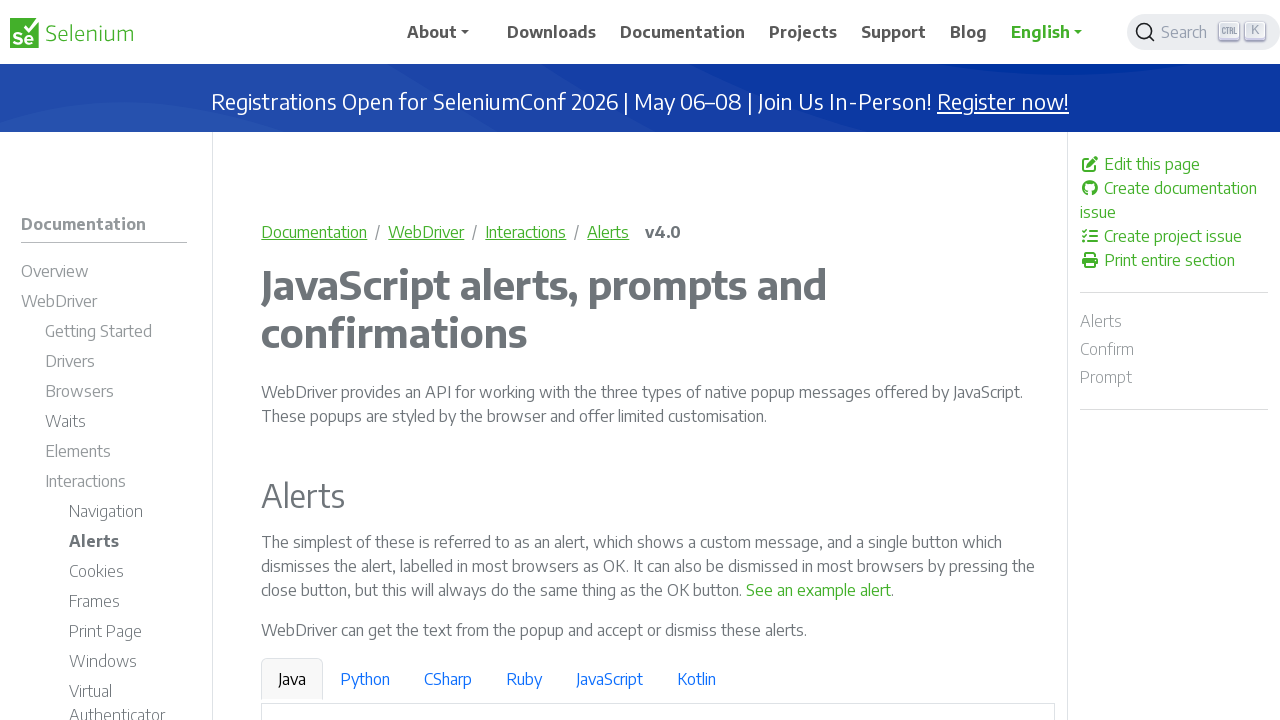

Set up dialog handler to accept prompts with 'Playwright Test' text
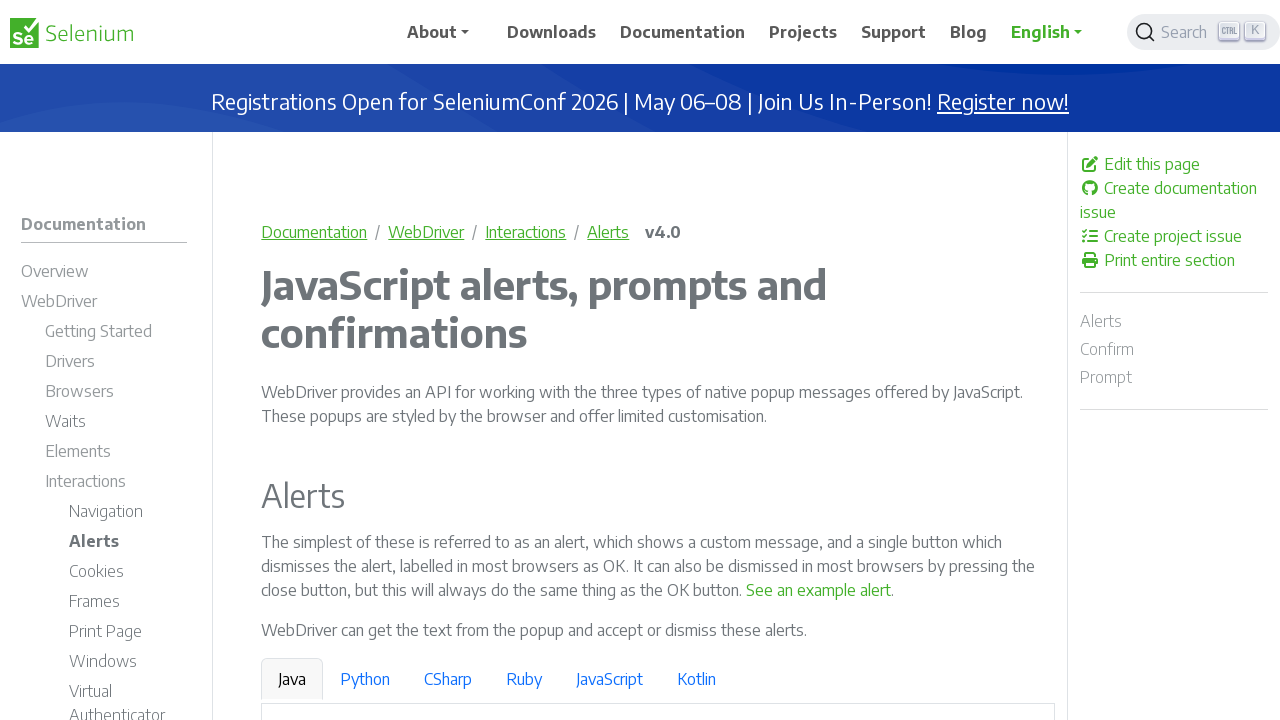

Clicked link to trigger JavaScript prompt popup at (627, 360) on a:has-text('See a sample prompt')
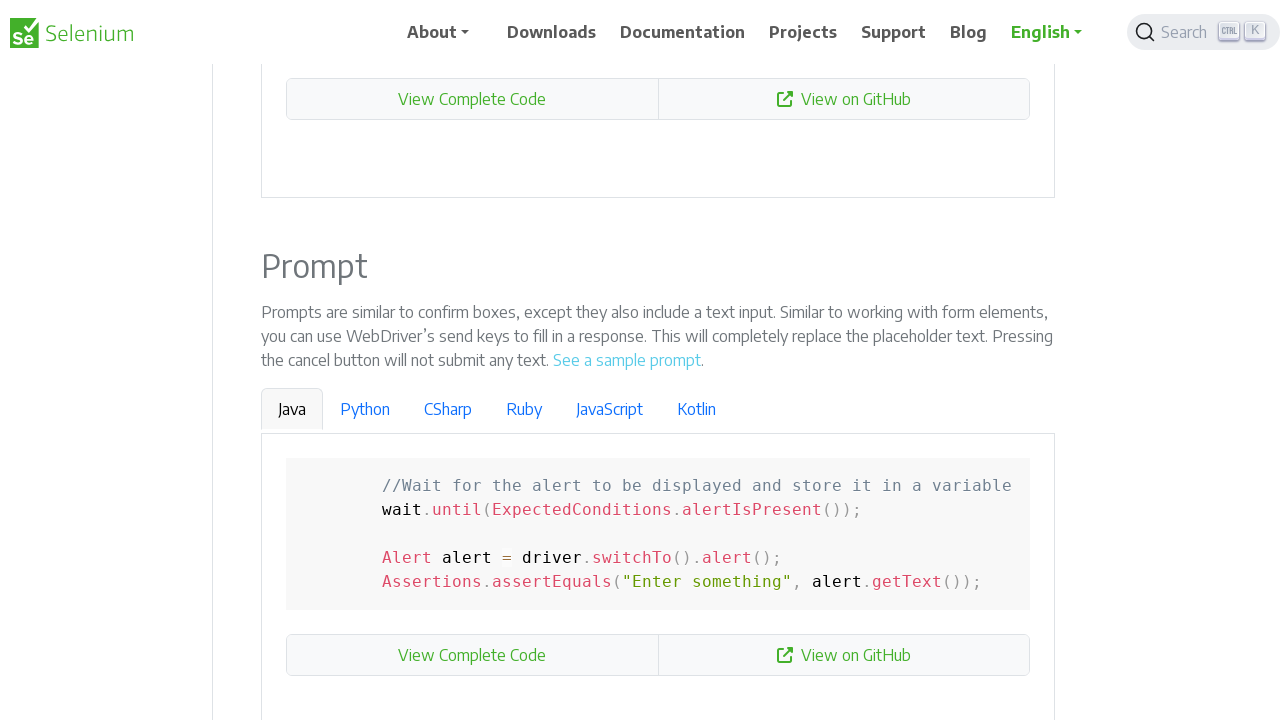

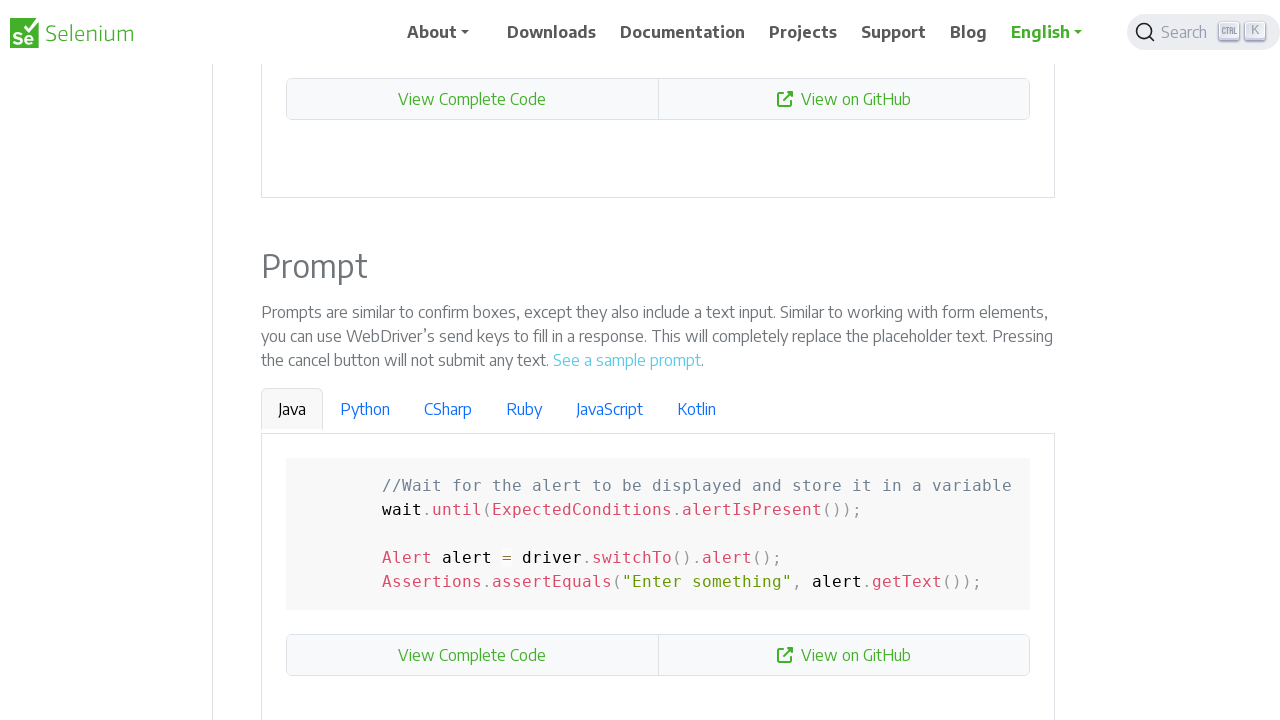